Tests checkbox functionality by navigating to a checkboxes page and verifying that checkboxes can be found and their checked state can be determined using different approaches (attribute lookup and is_selected method).

Starting URL: http://the-internet.herokuapp.com/checkboxes

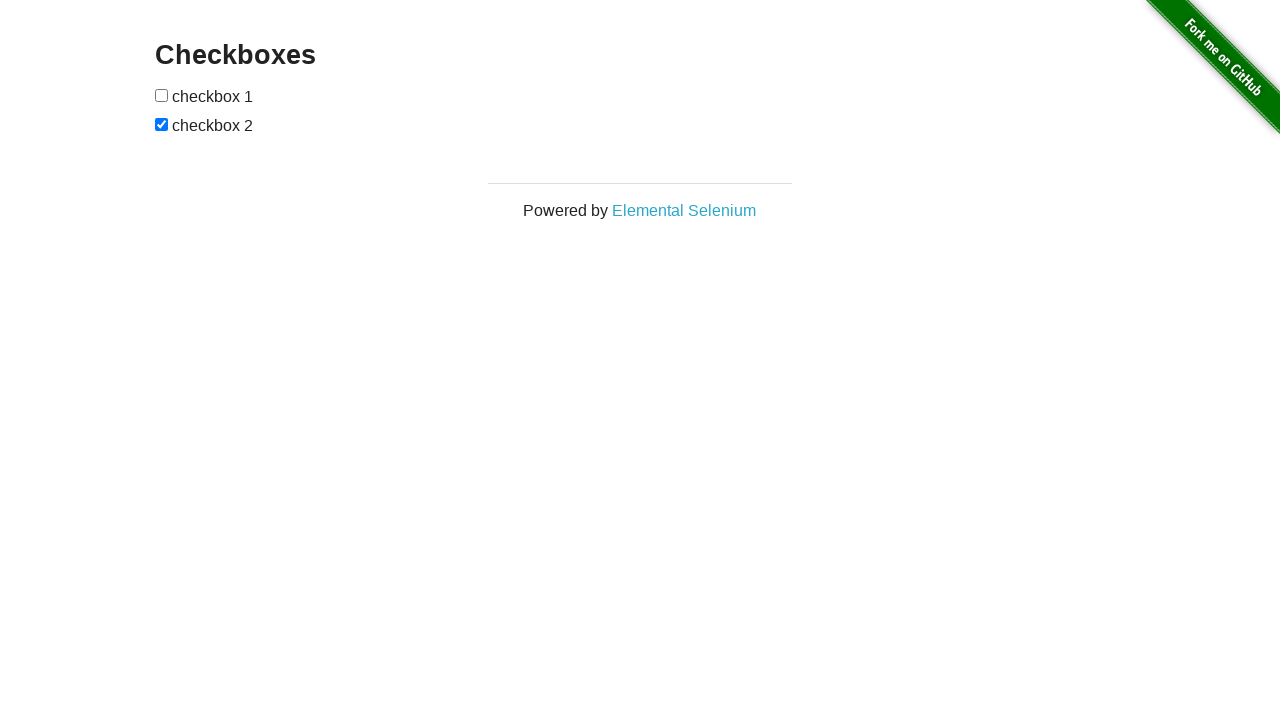

Waited for checkboxes to load on the page
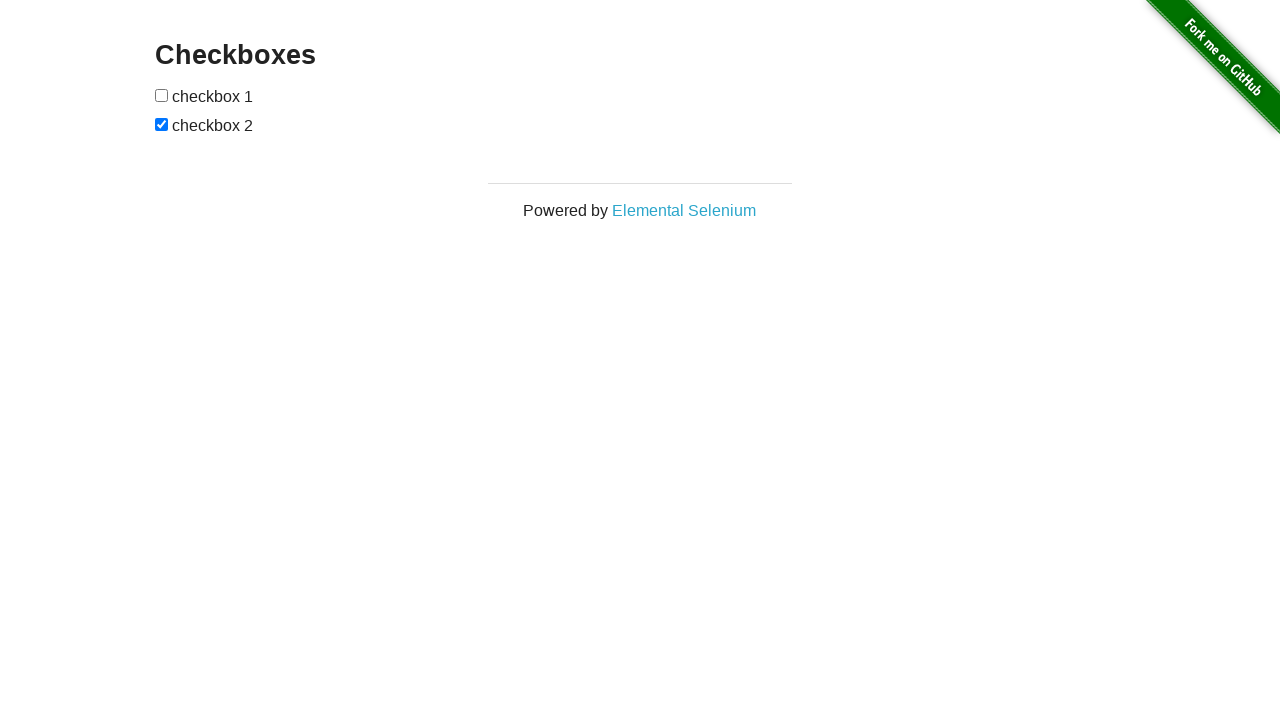

Located all checkboxes on the page
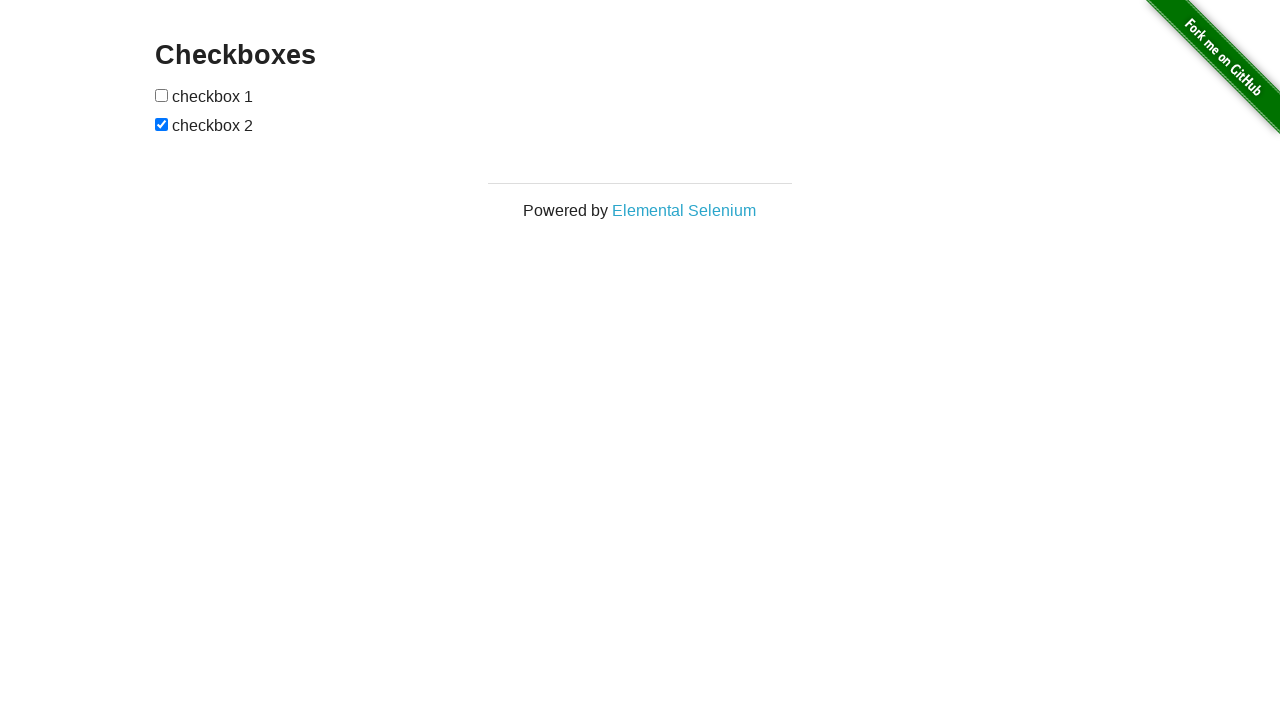

Selected the last checkbox
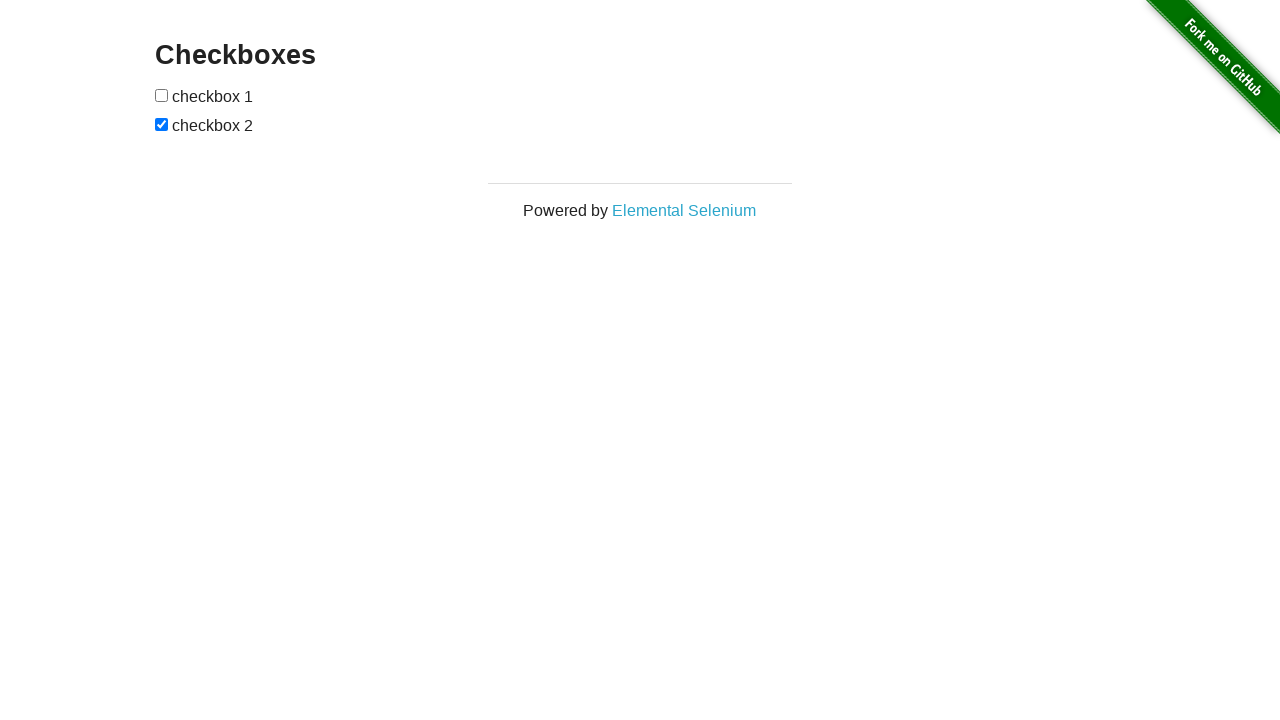

Verified that the last checkbox is checked by default
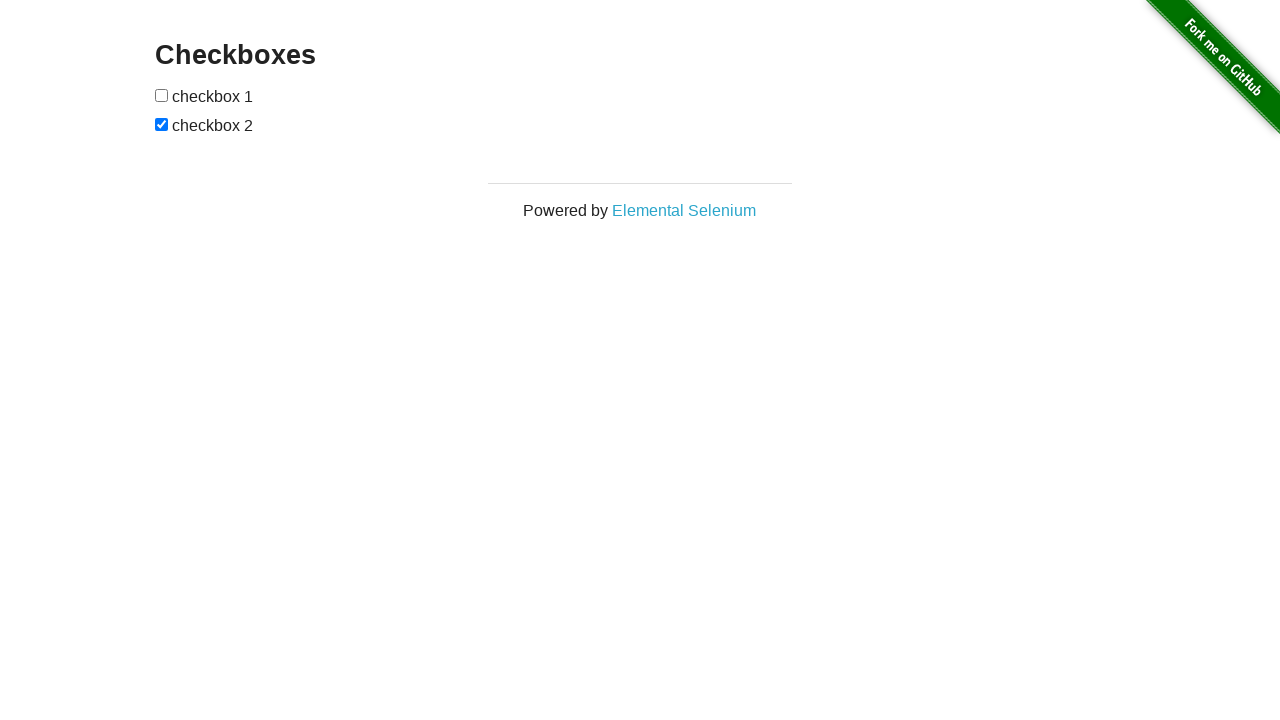

Selected the first checkbox
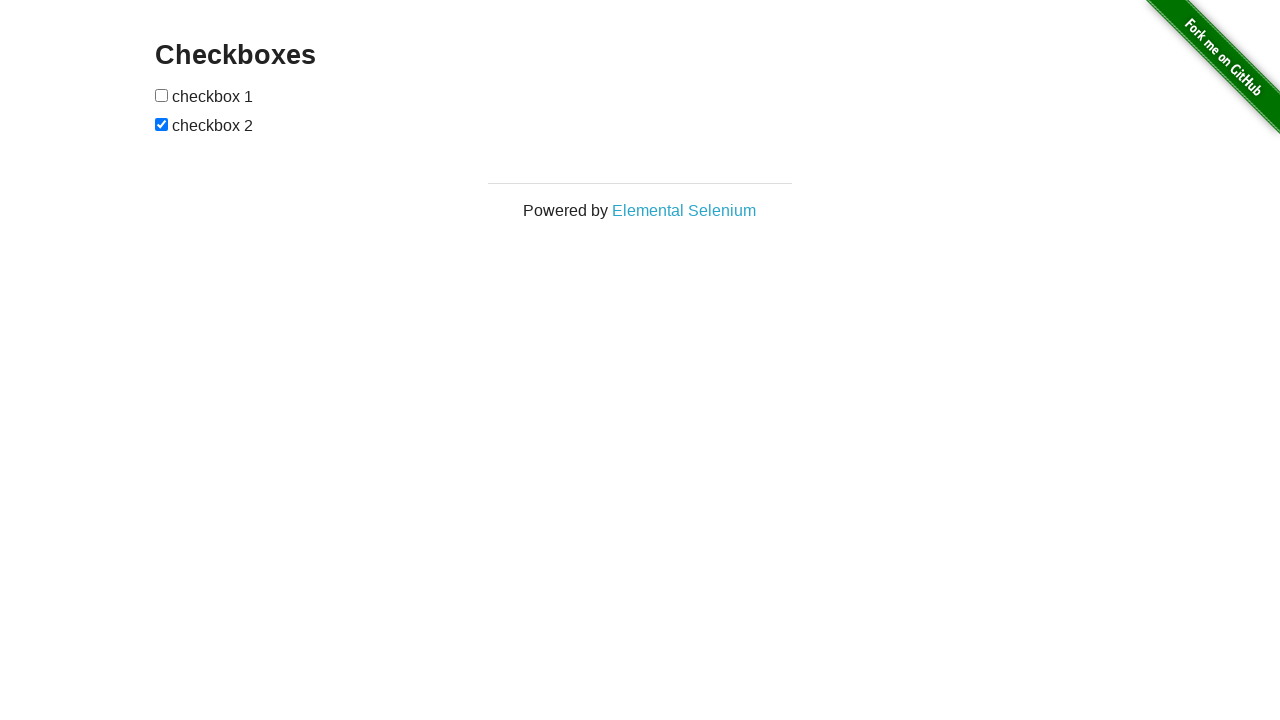

Verified that the first checkbox is unchecked by default
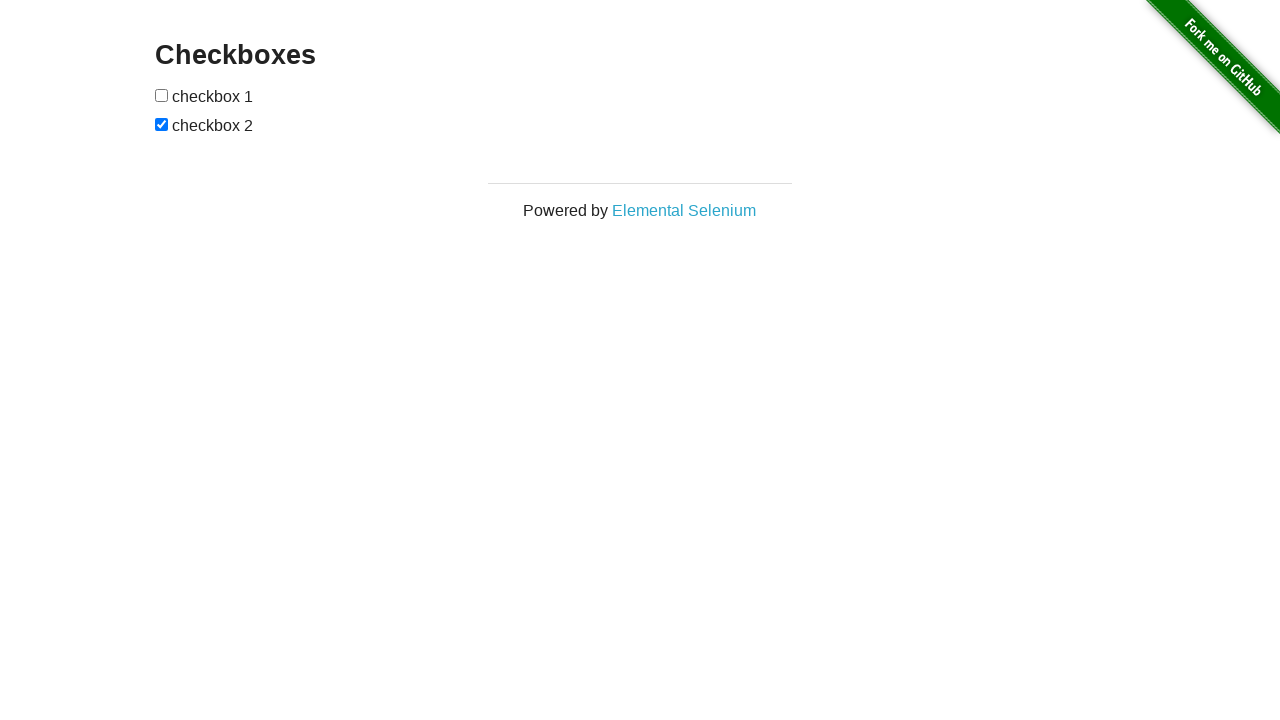

Clicked the first checkbox to check it at (162, 95) on input[type="checkbox"] >> nth=0
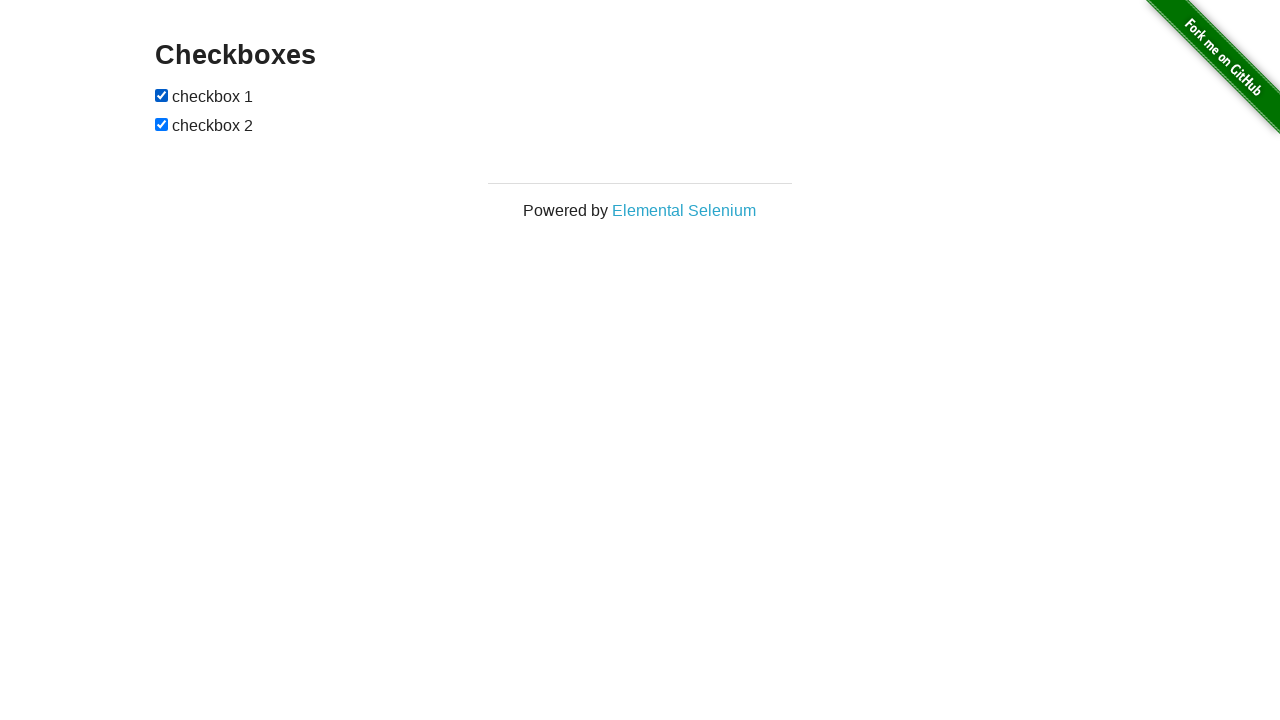

Verified that the first checkbox is now checked after clicking
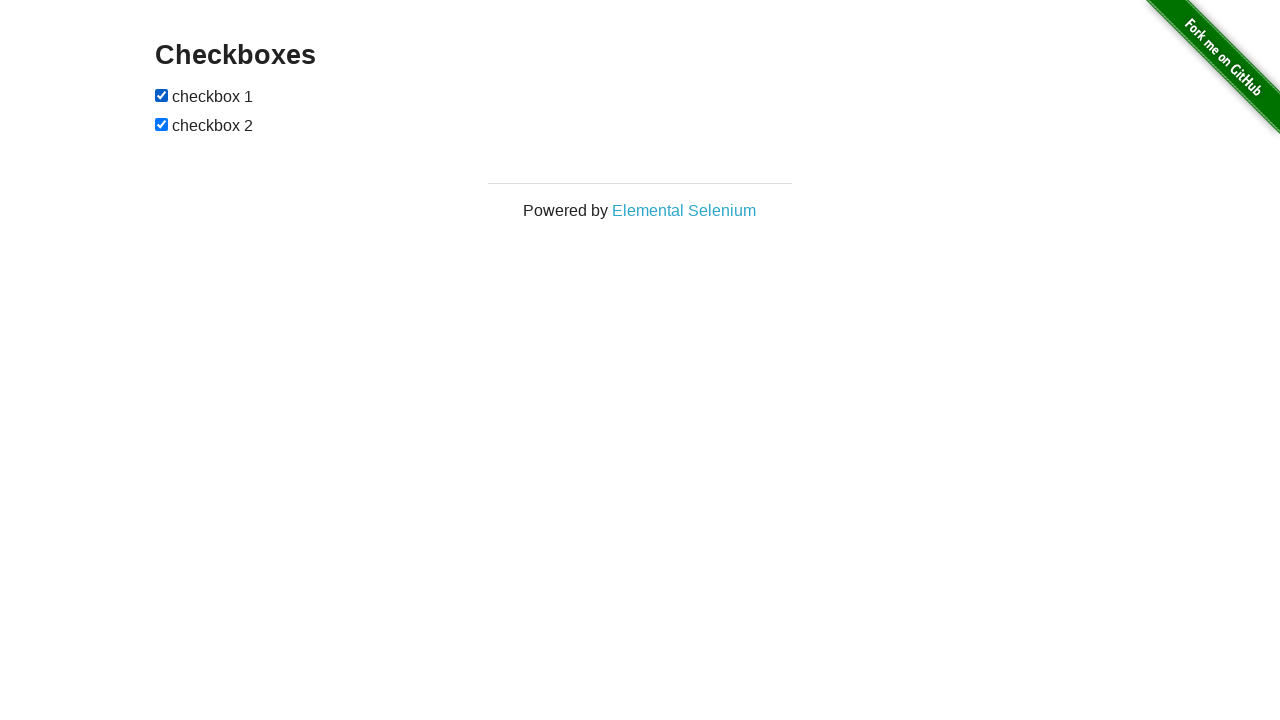

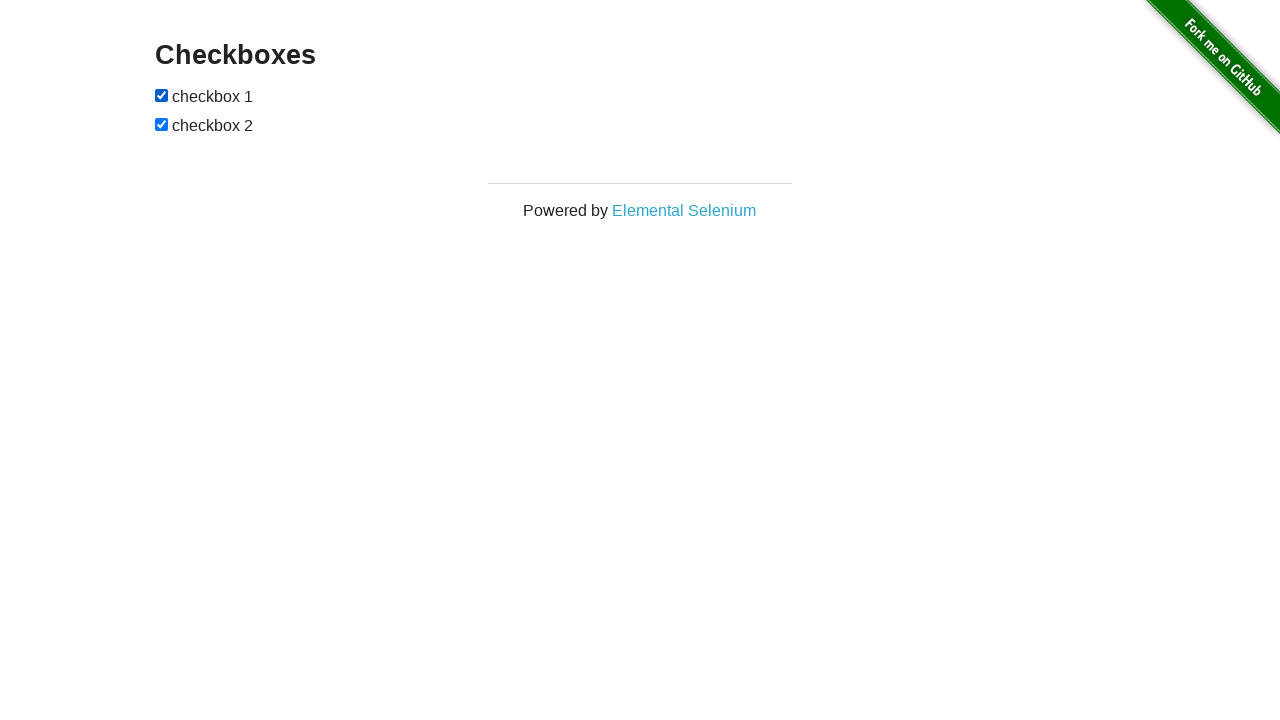